Tests form interactions on a practice automation page by clicking a checkbox, selecting from a dropdown using the checkbox label value, filling a name field, and triggering an alert button.

Starting URL: https://rahulshettyacademy.com/AutomationPractice/

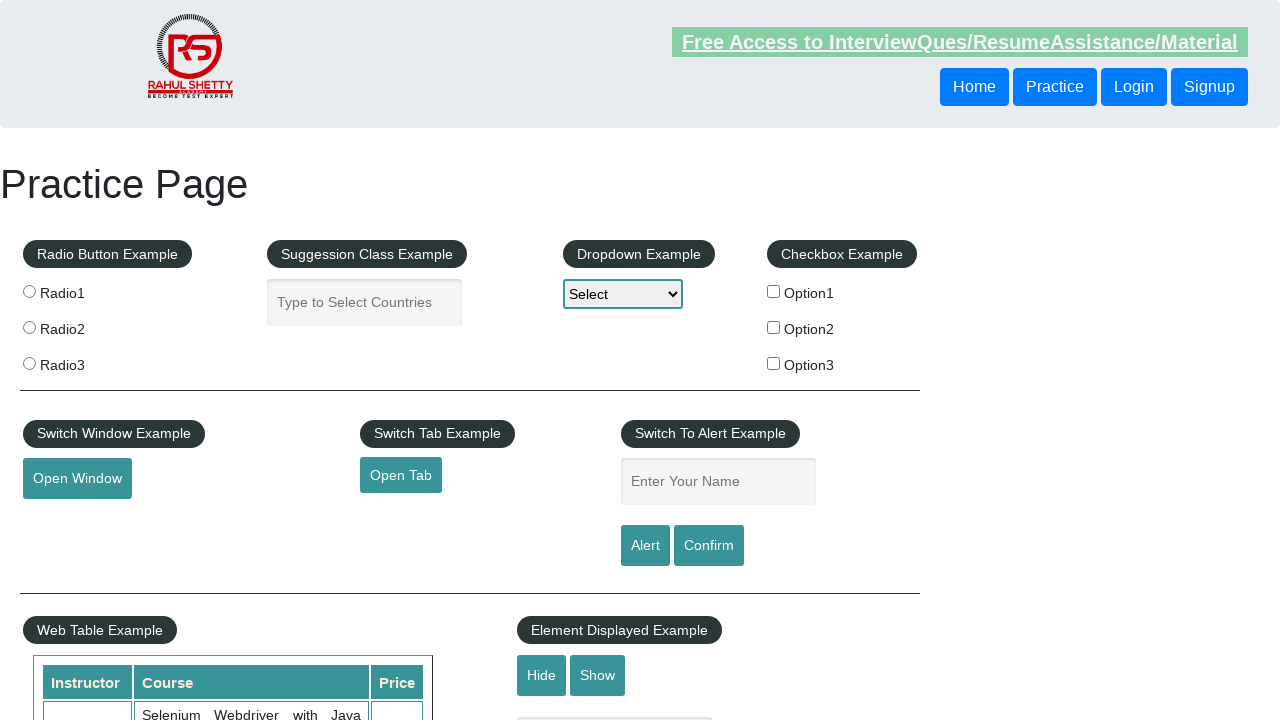

Navigated to AutomationPractice page
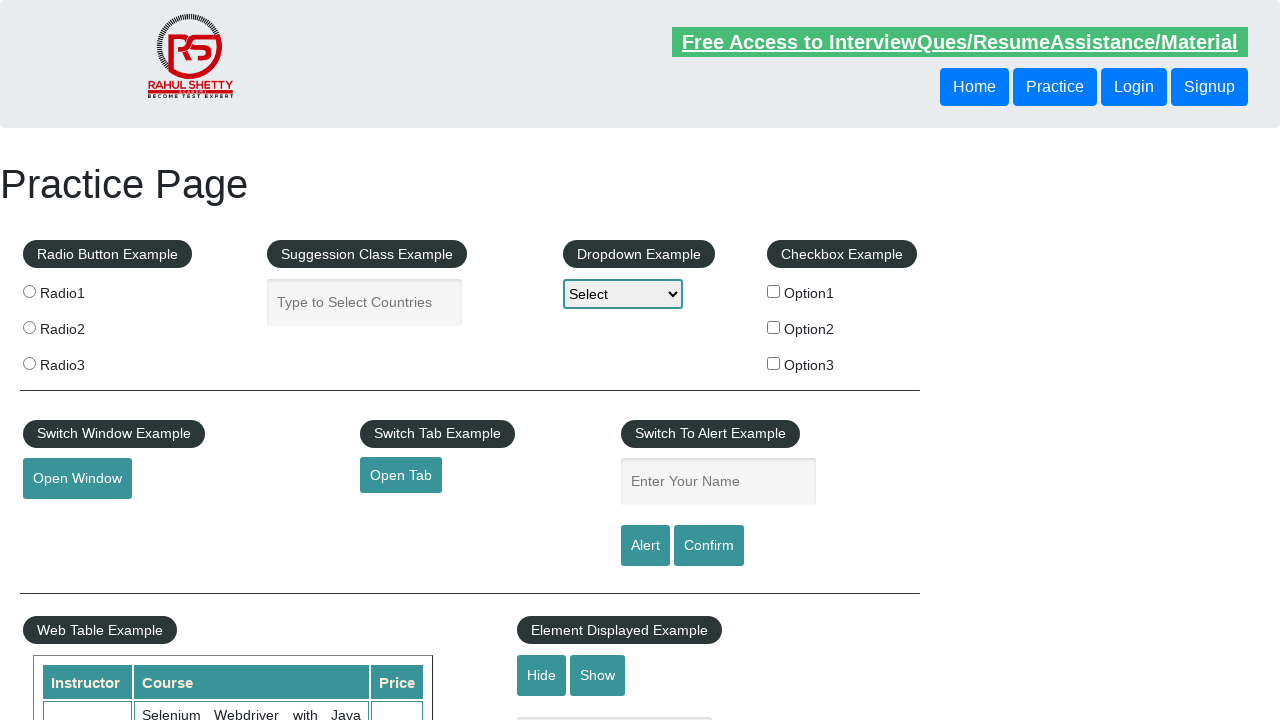

Clicked checkbox Option2 at (774, 327) on input#checkBoxOption2
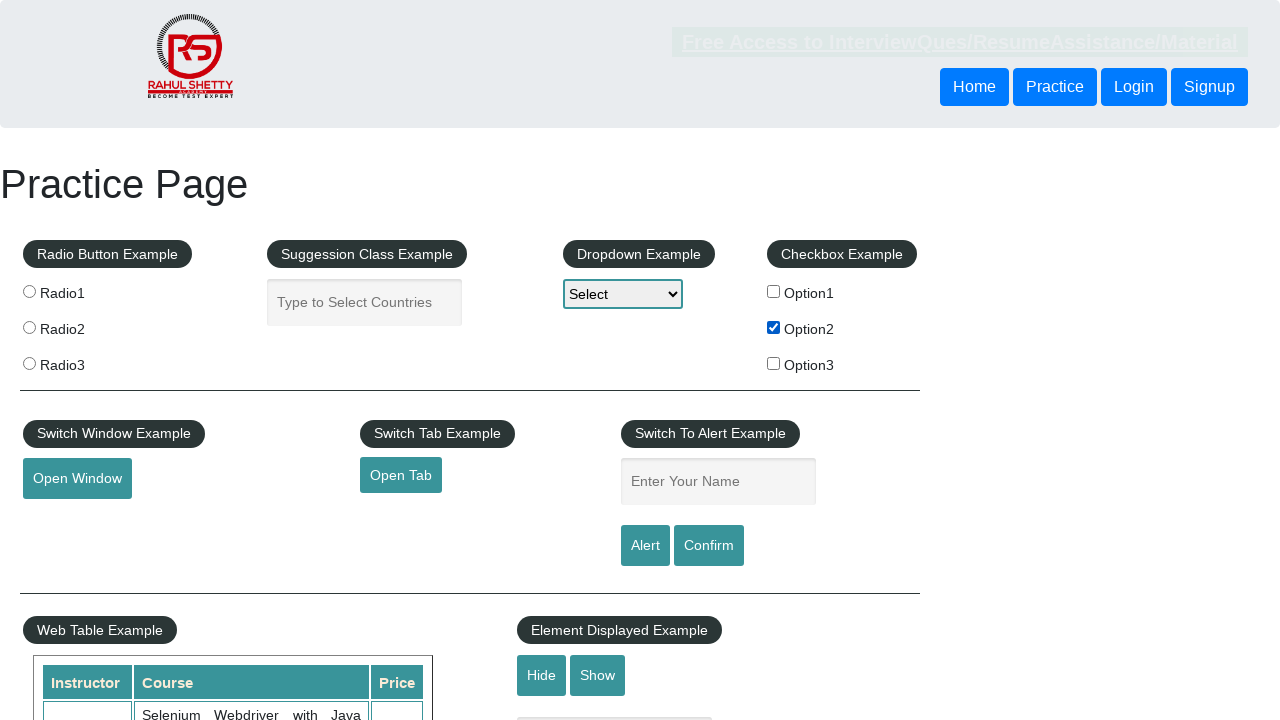

Retrieved checkbox value: Option2
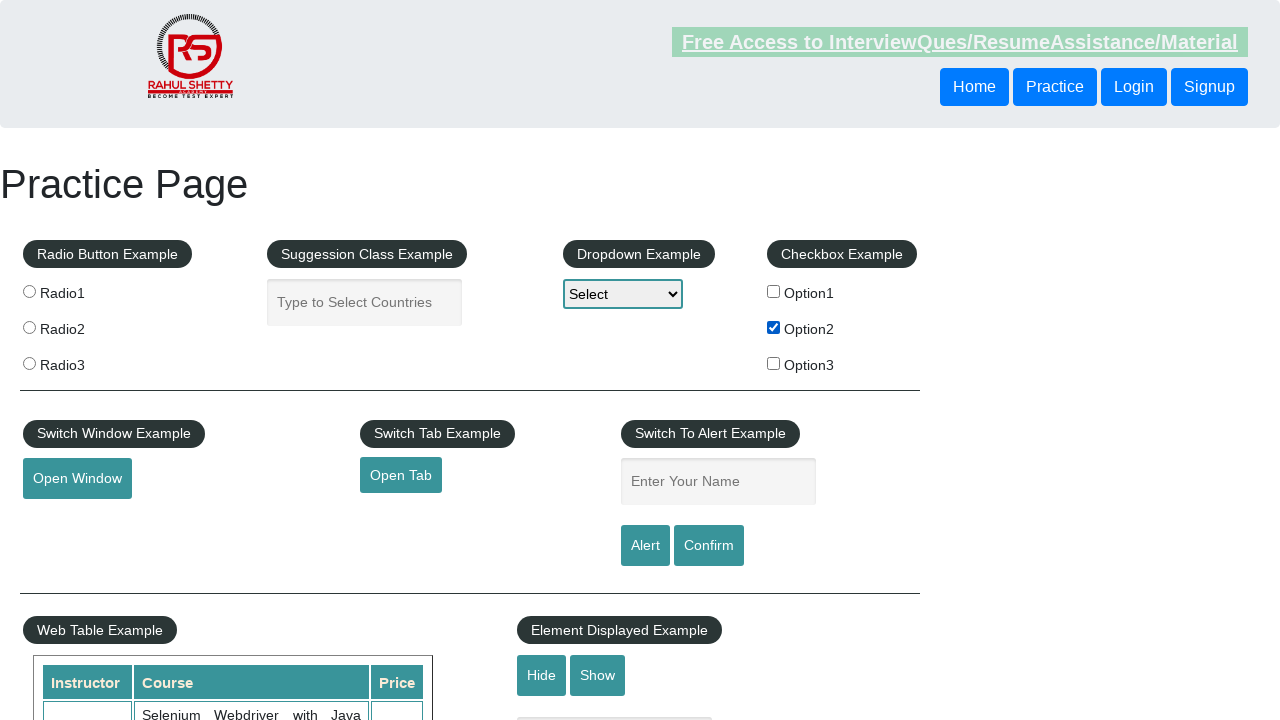

Selected Option2 from dropdown menu on select#dropdown-class-example
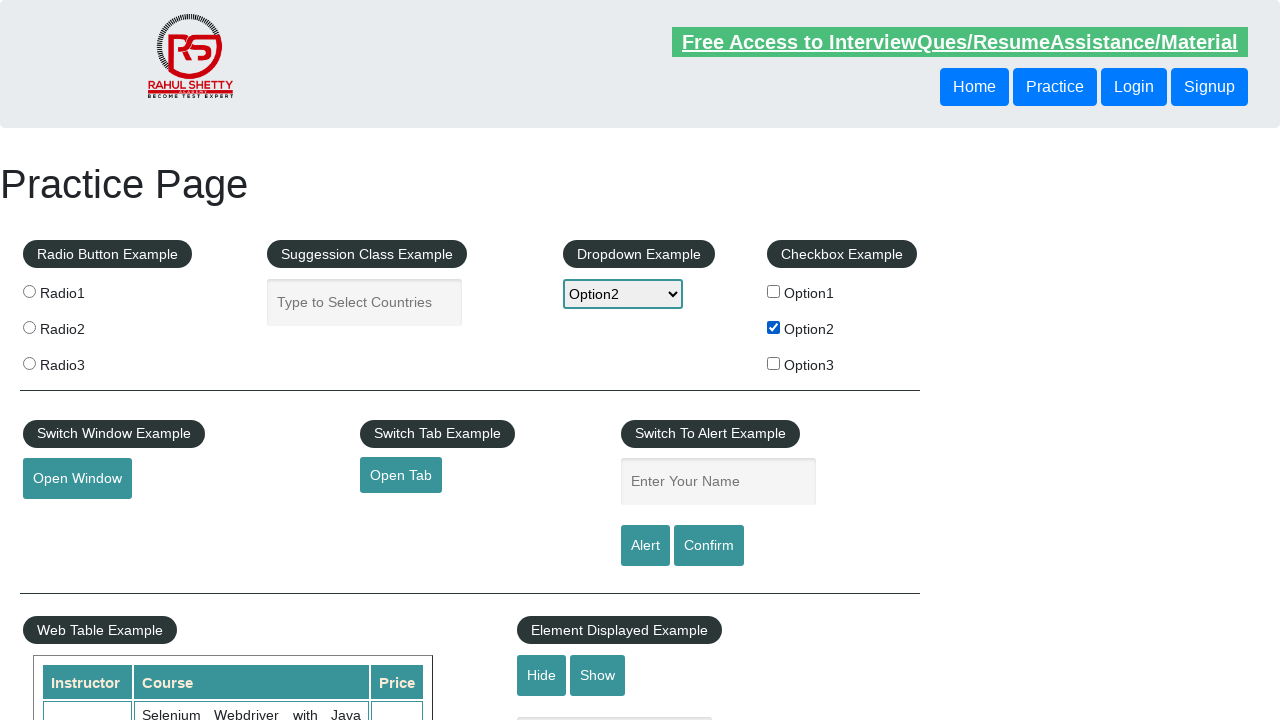

Filled name field with Option2 on input#name
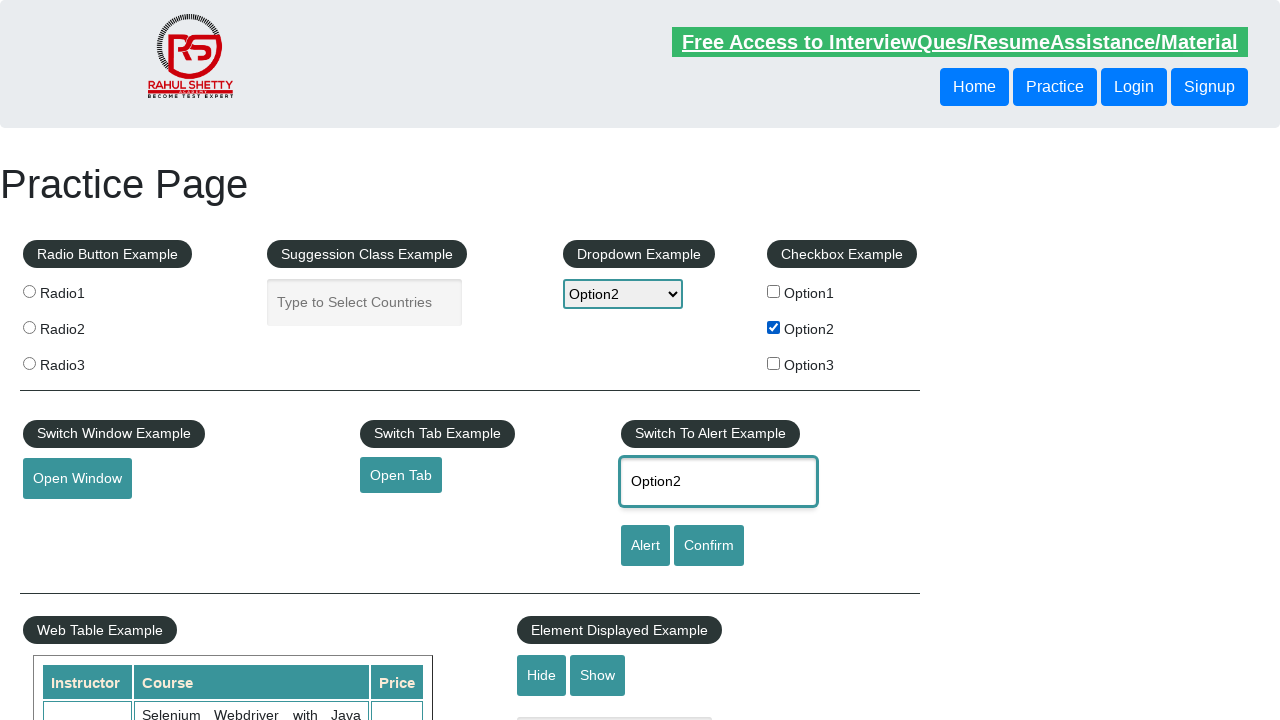

Clicked alert button at (645, 546) on input#alertbtn
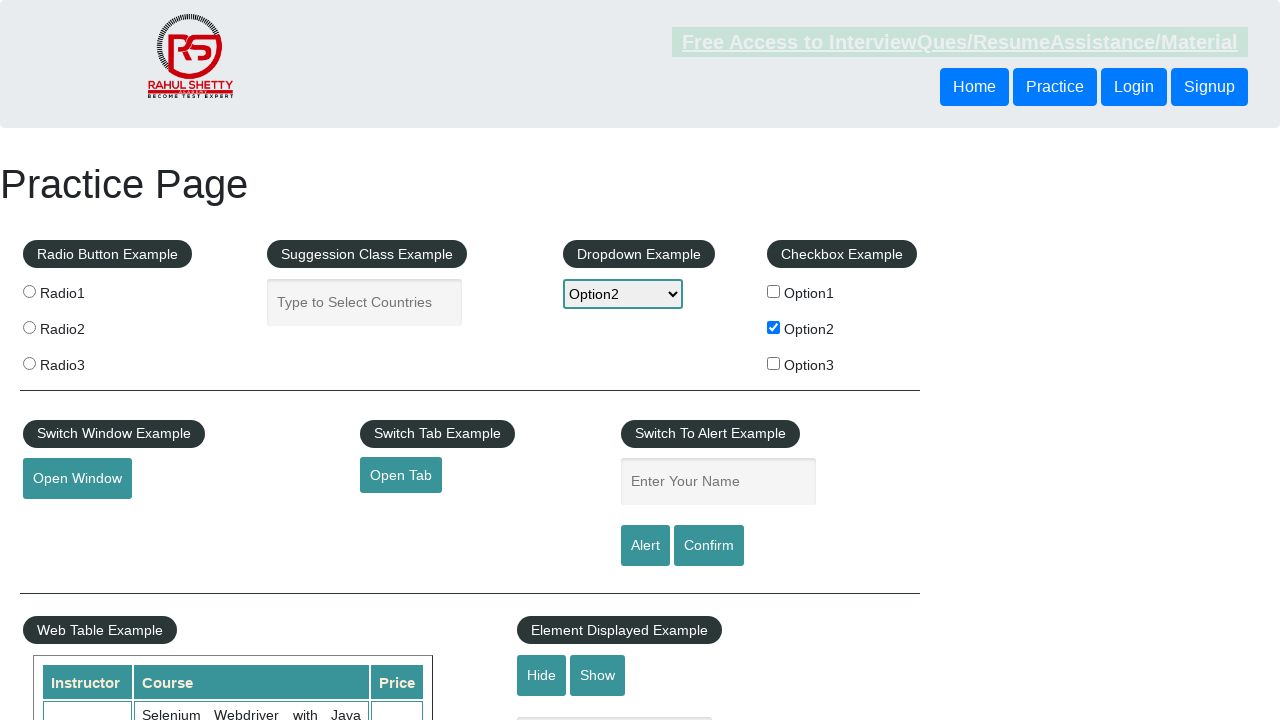

Accepted alert dialog
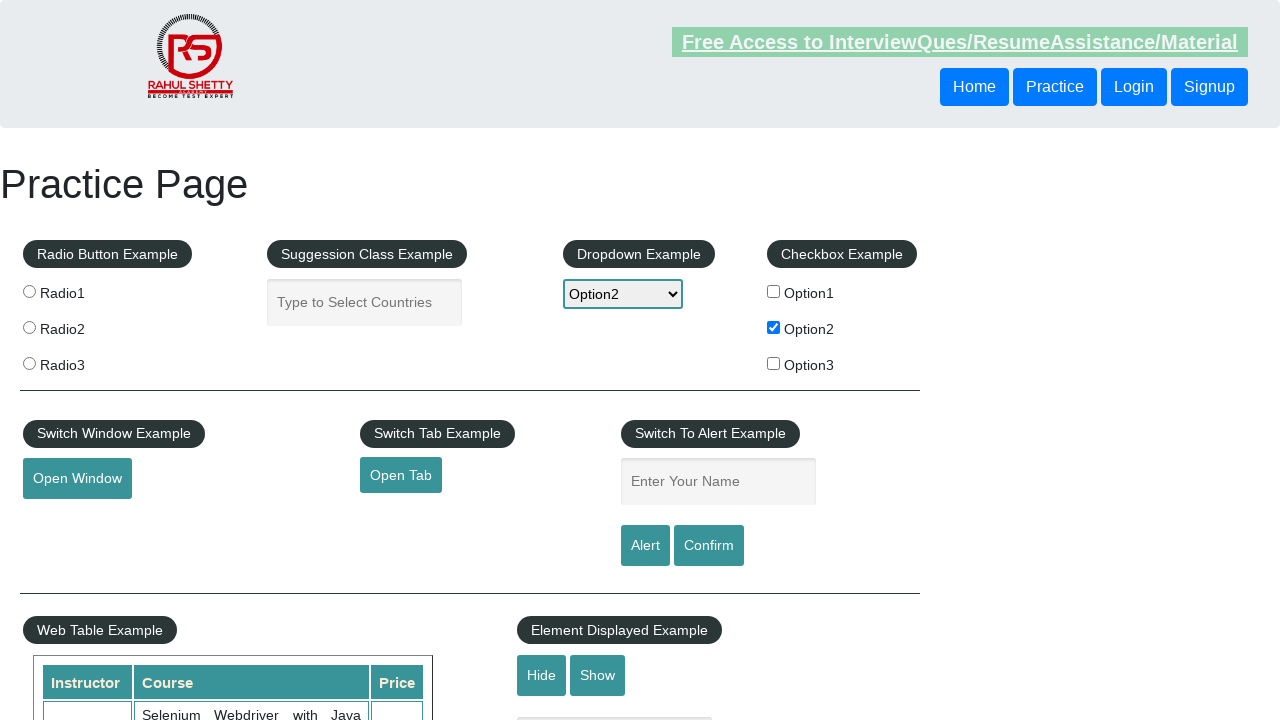

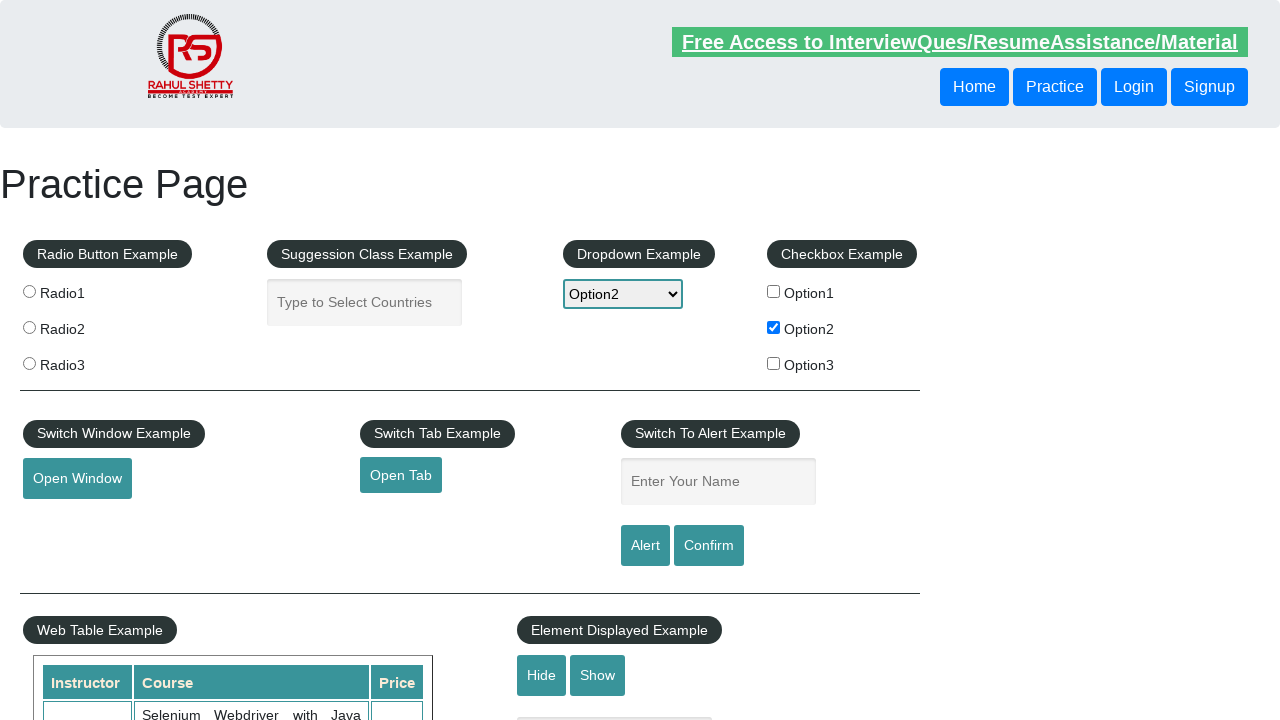